Tests click action on a button and verifies the dynamic click message appears

Starting URL: https://demoqa.com/buttons

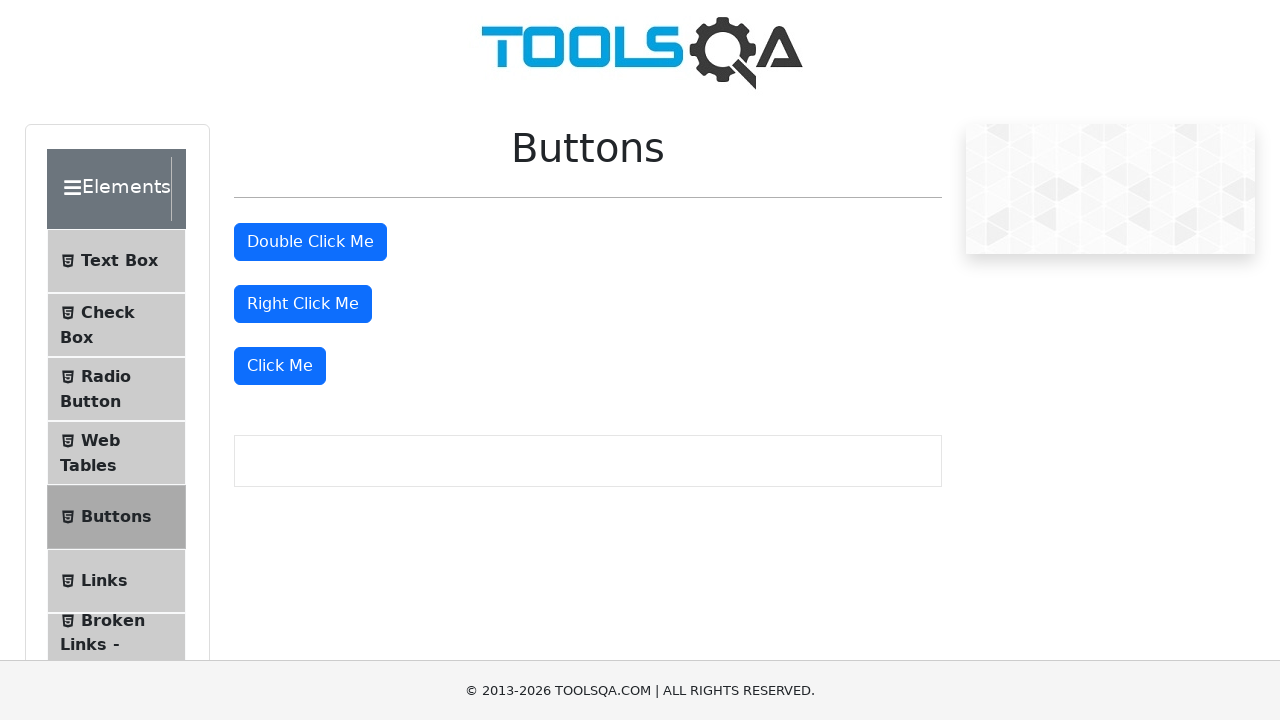

Clicked the 'Click Me' button at (280, 366) on xpath=//button[text()='Click Me']
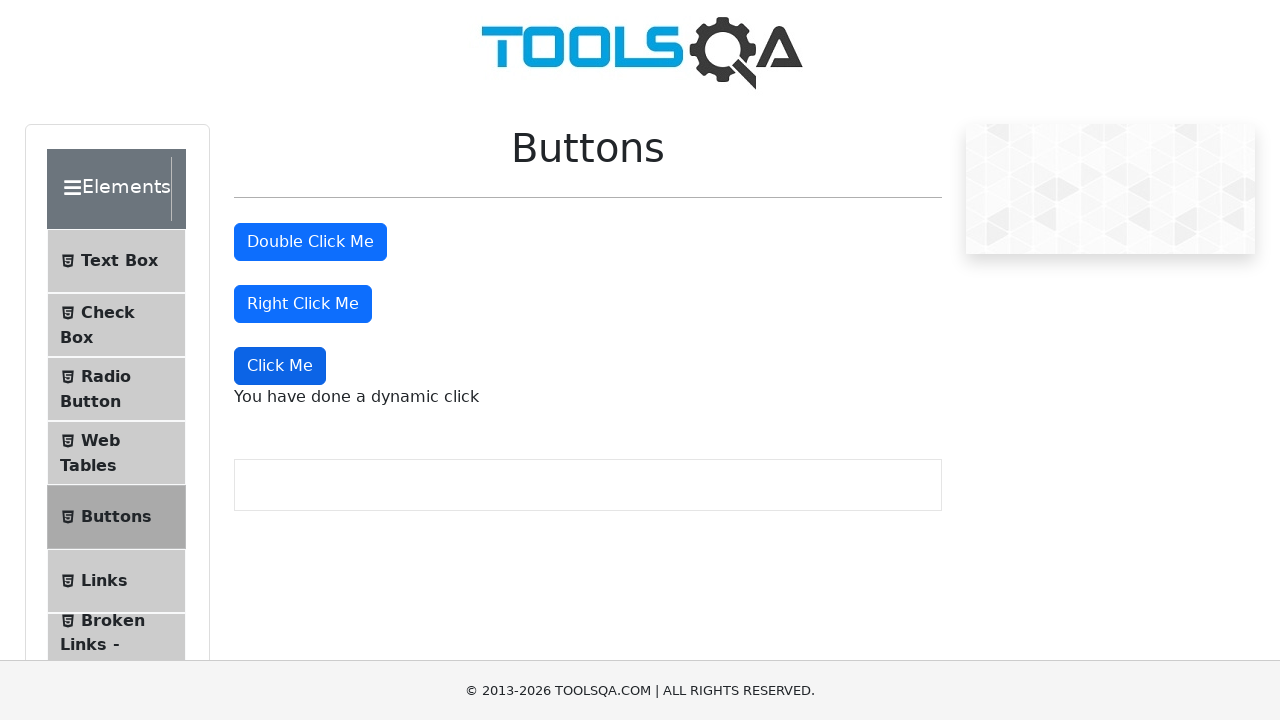

Dynamic click message appeared on page
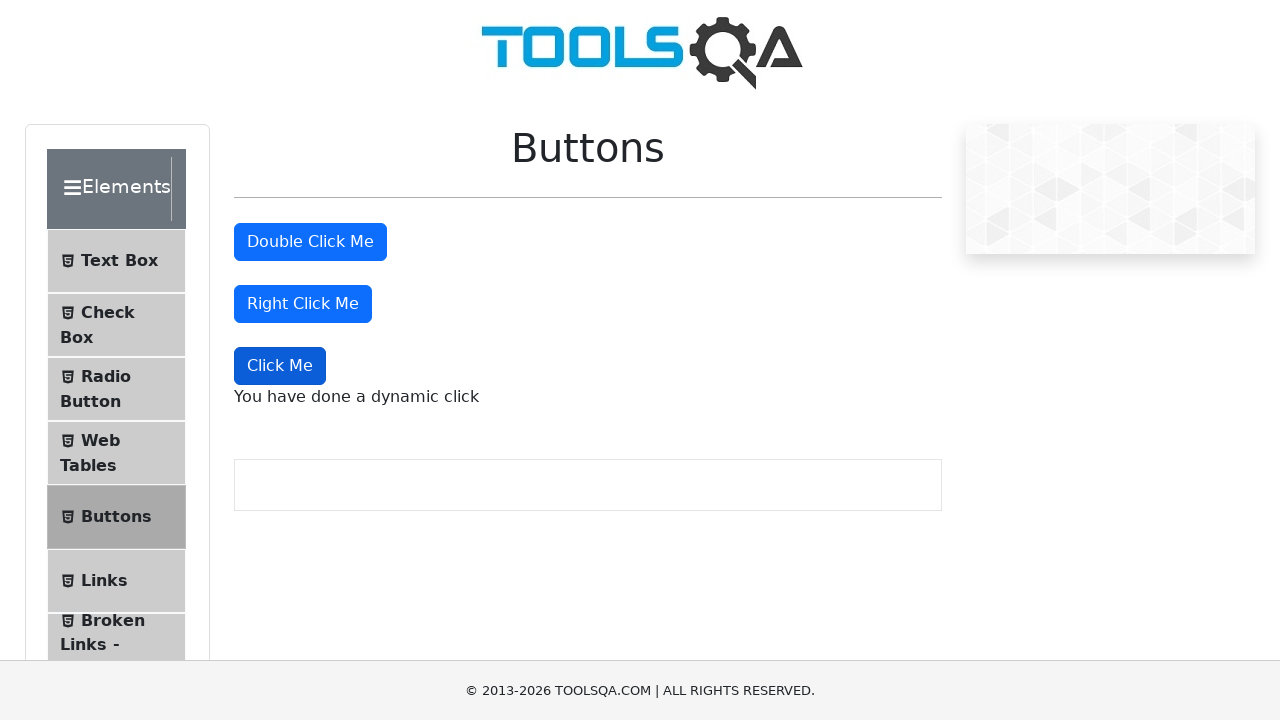

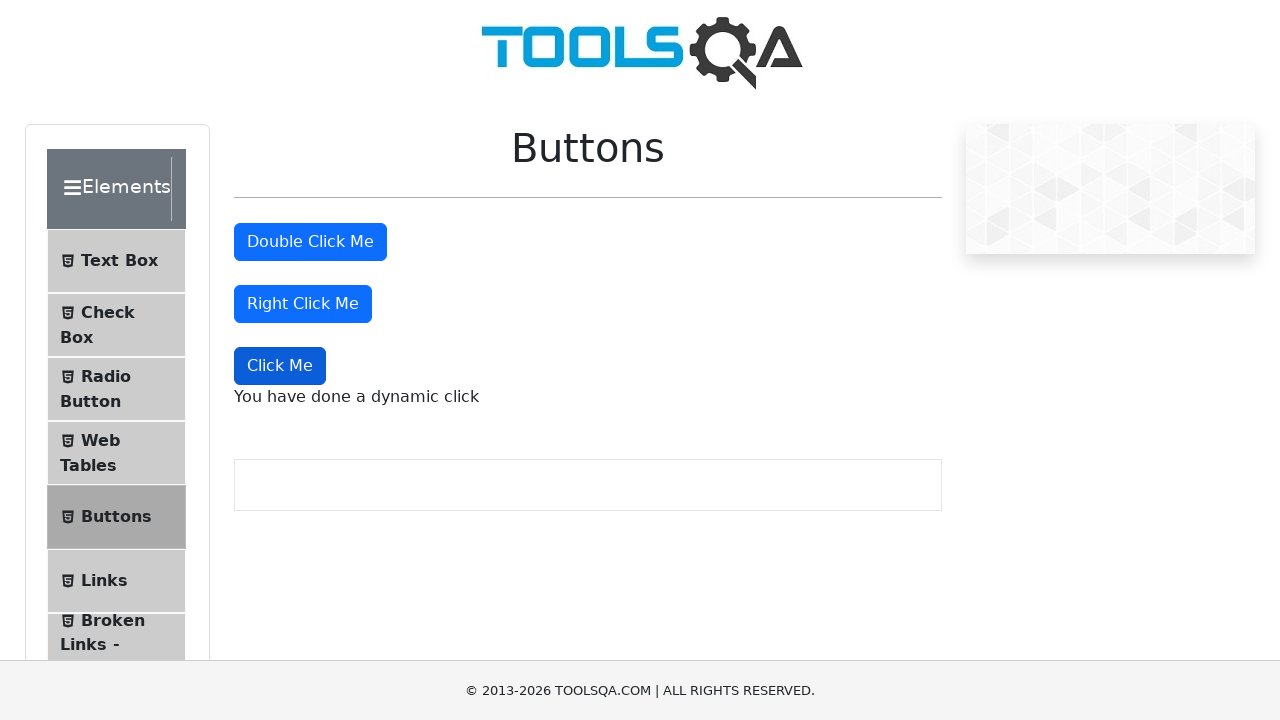